Tests prompt dialog by clicking the prompt button, entering text, and accepting the dialog

Starting URL: https://testpages.herokuapp.com/styled/alerts/alert-test.html

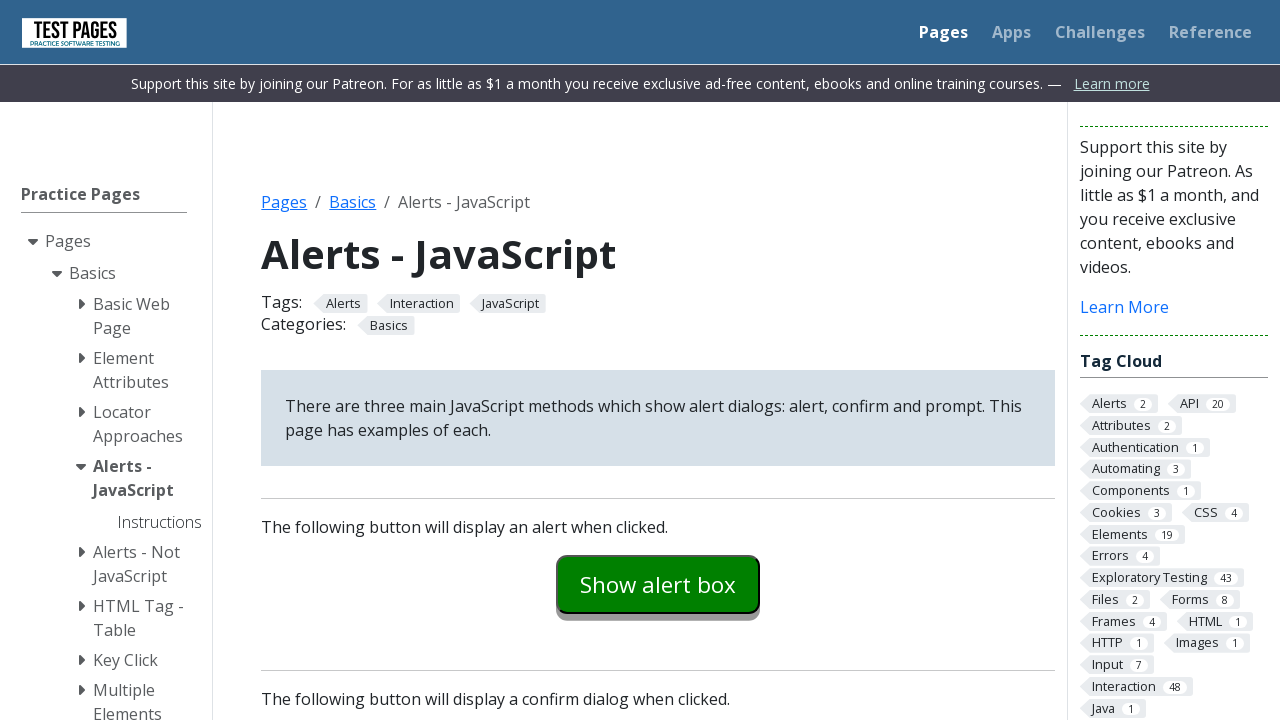

Set up dialog handler to accept prompt with text 'Hello'
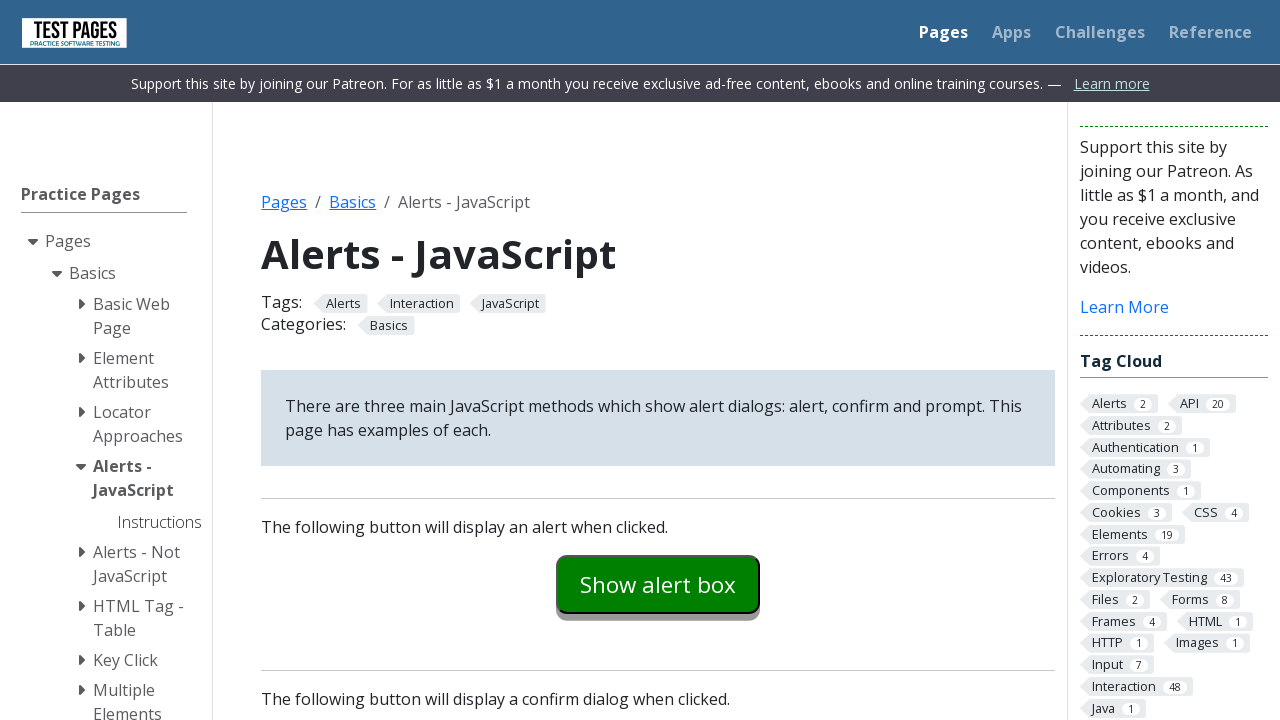

Clicked 'Show Prompt Box' button to trigger prompt dialog at (658, 360) on #promptexample
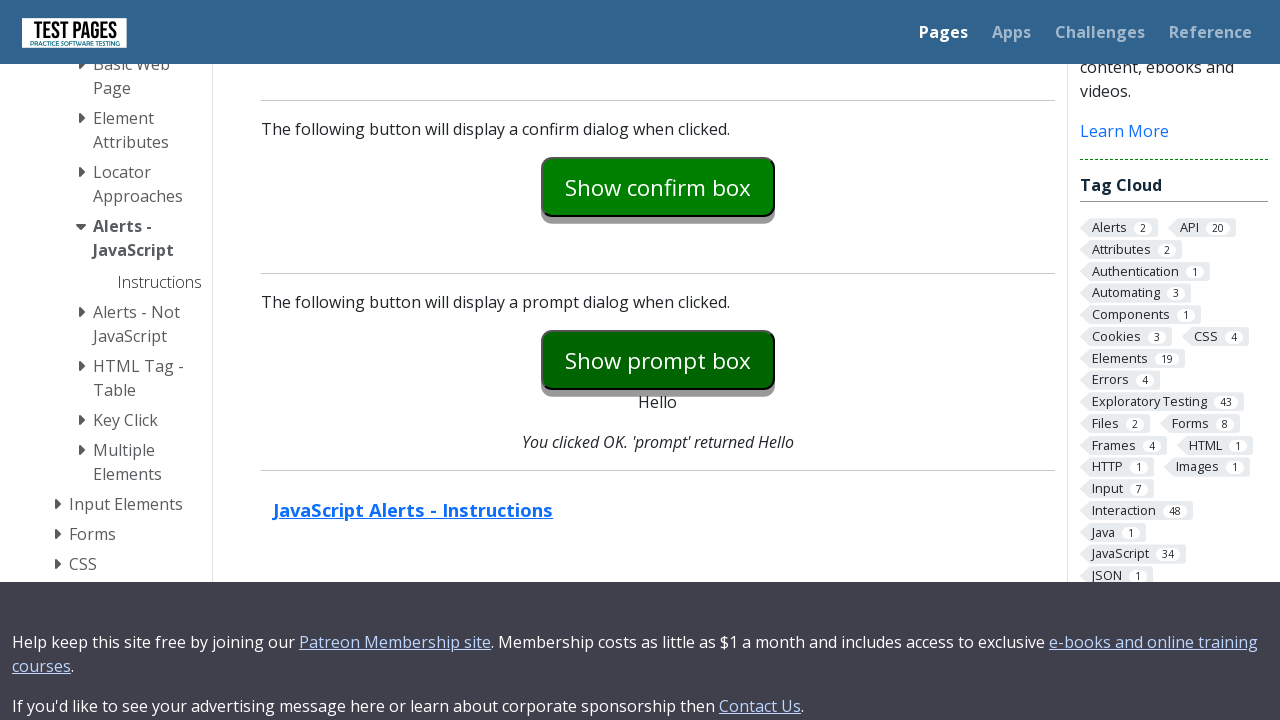

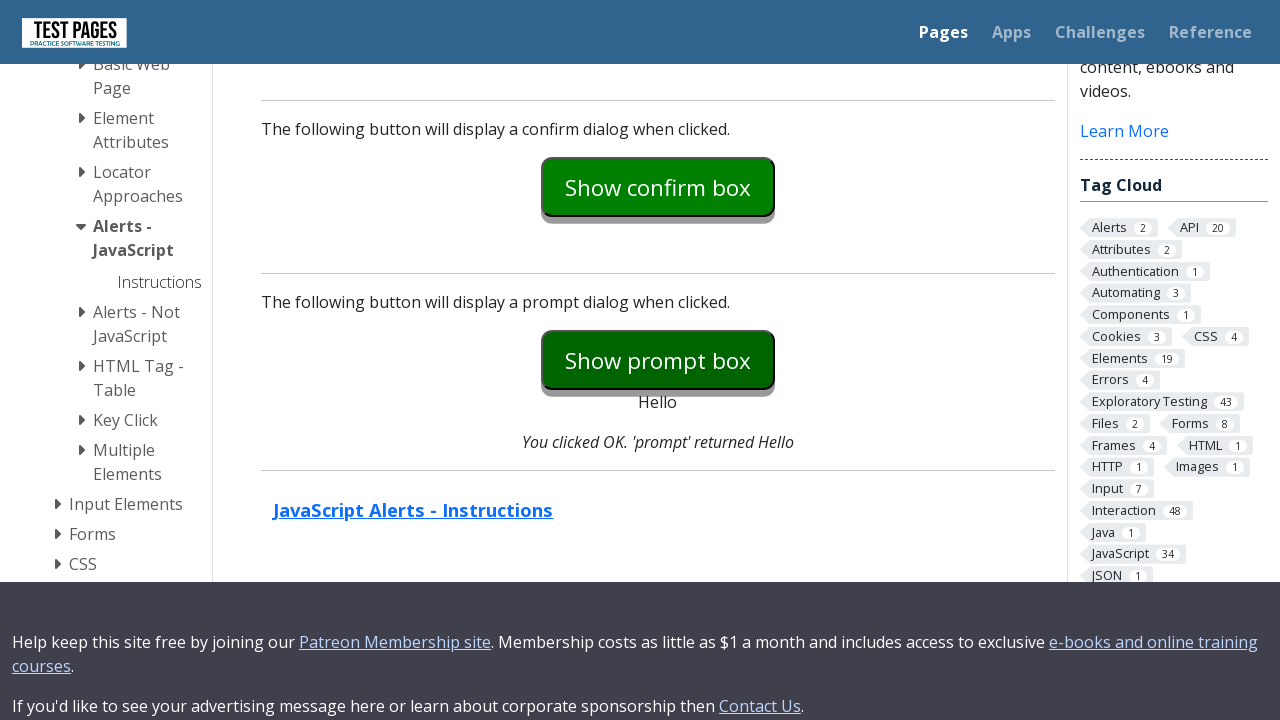